Tests alert handling functionality by switching to an iframe, triggering a prompt alert, entering text, accepting it, and verifying the text appears on the page

Starting URL: https://www.w3schools.com/js/tryit.asp?filename=tryjs_prompt

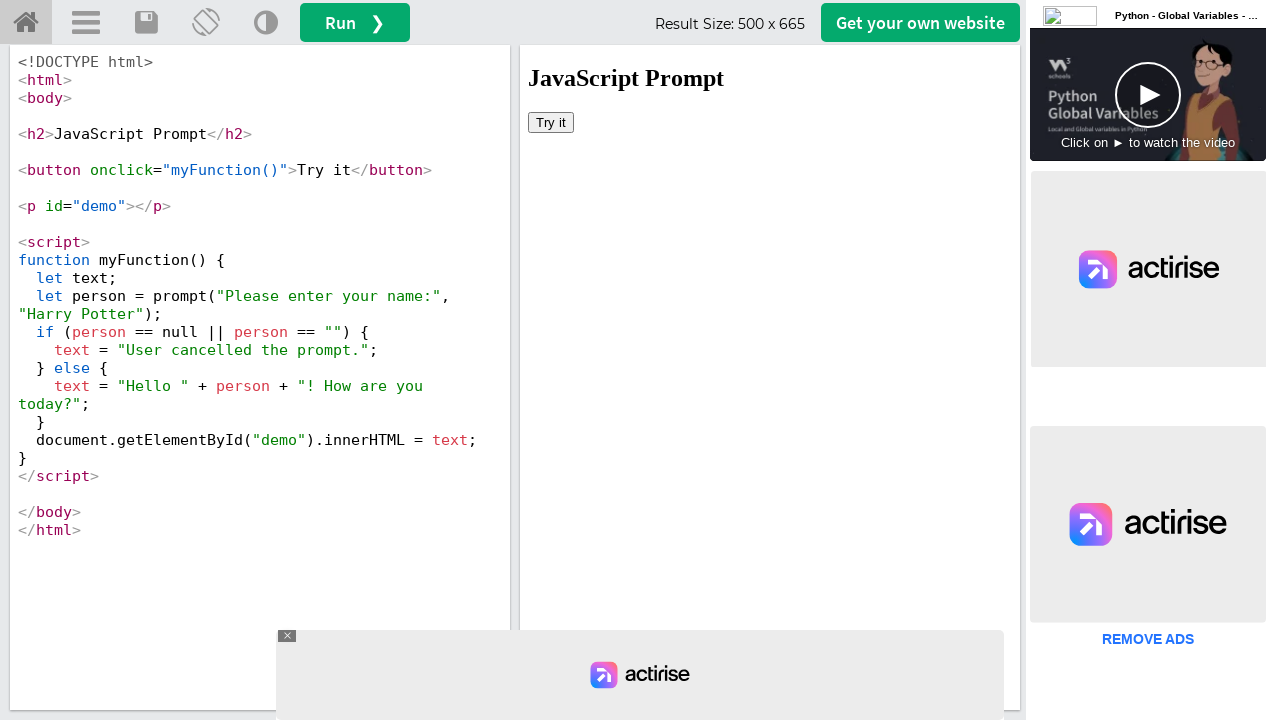

Switched to iframeResult frame
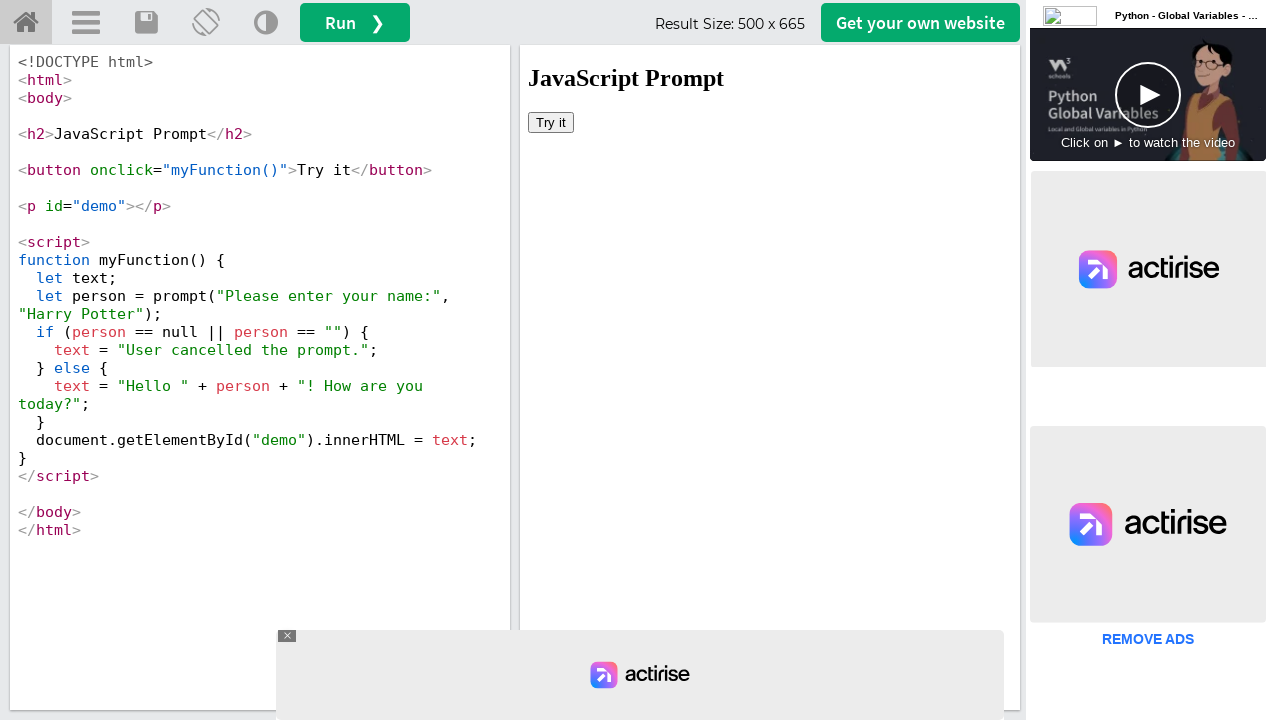

Clicked 'Try it' button in iframe at (551, 122) on xpath=//button[text()='Try it']
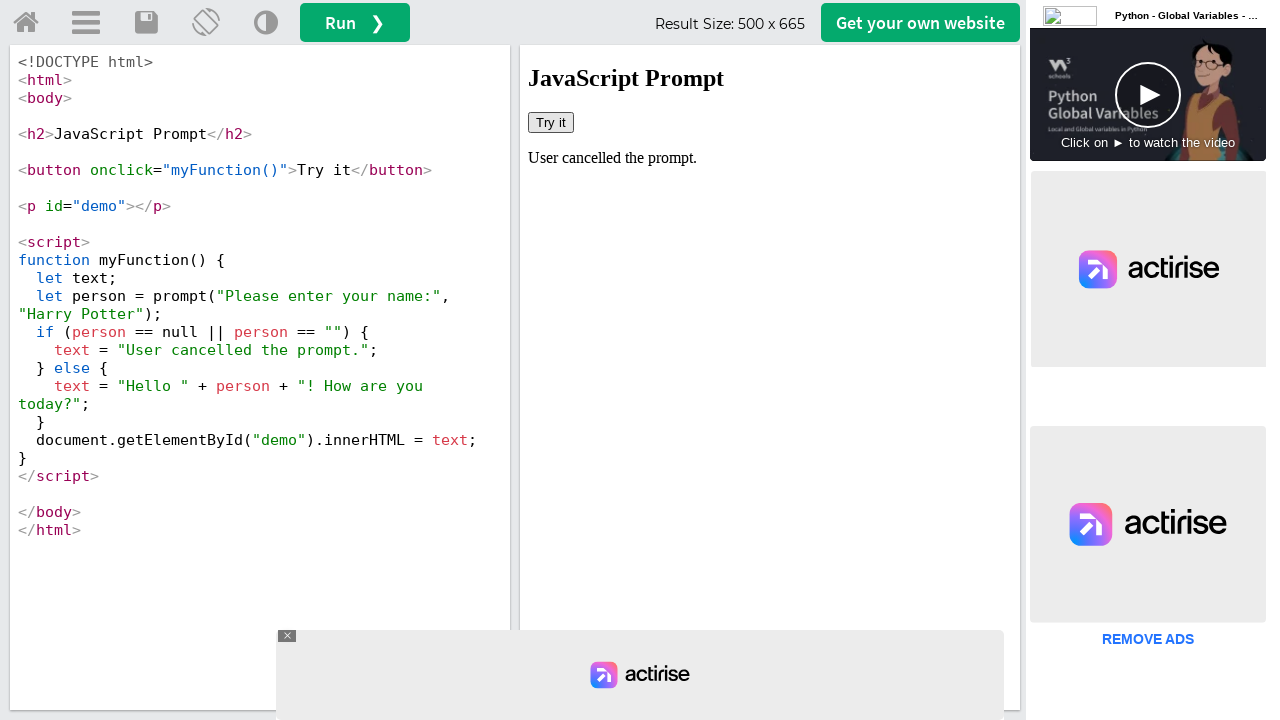

Set up dialog handler to accept prompt with 'Ganesh'
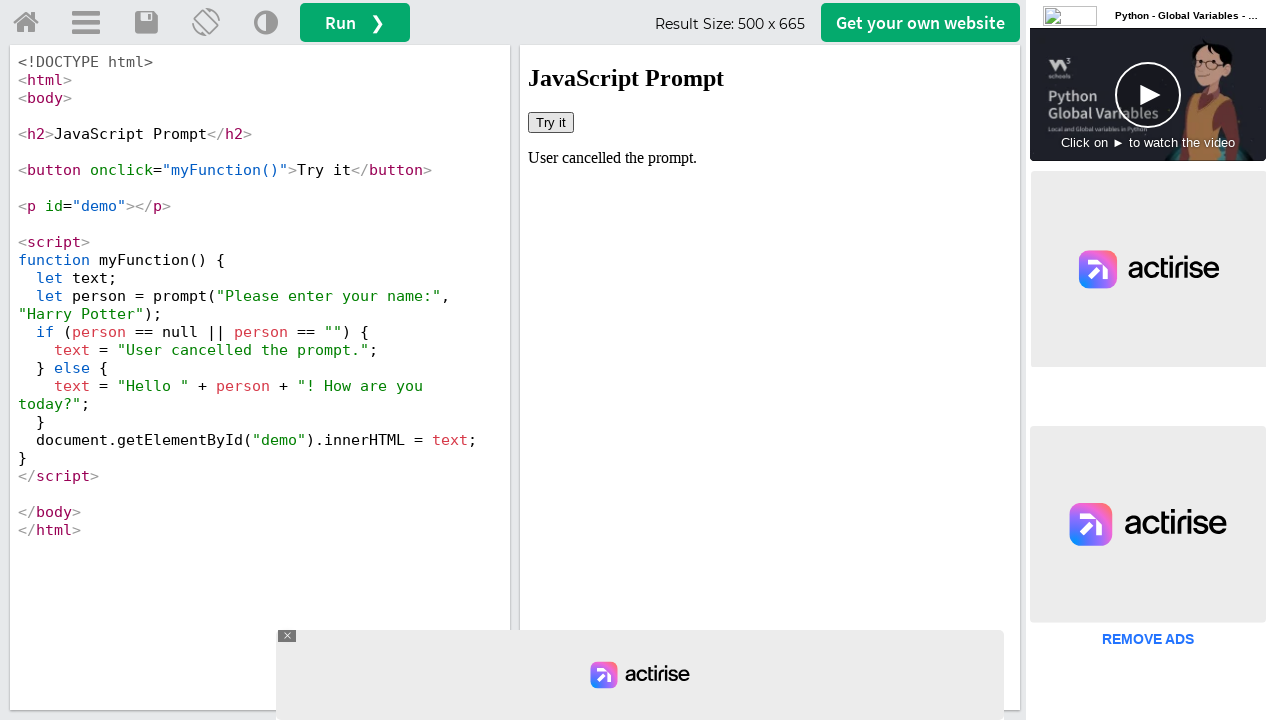

Clicked 'Try it' button to trigger prompt alert at (551, 122) on xpath=//button[text()='Try it']
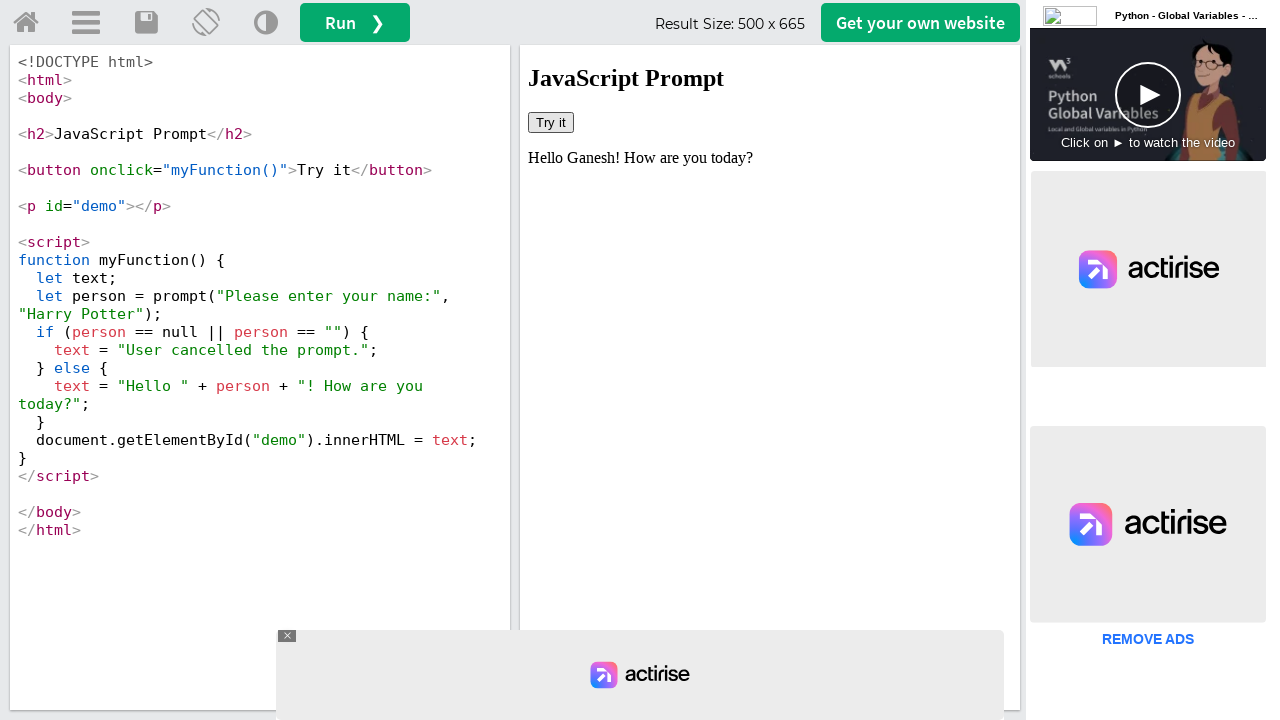

Retrieved demo text from page
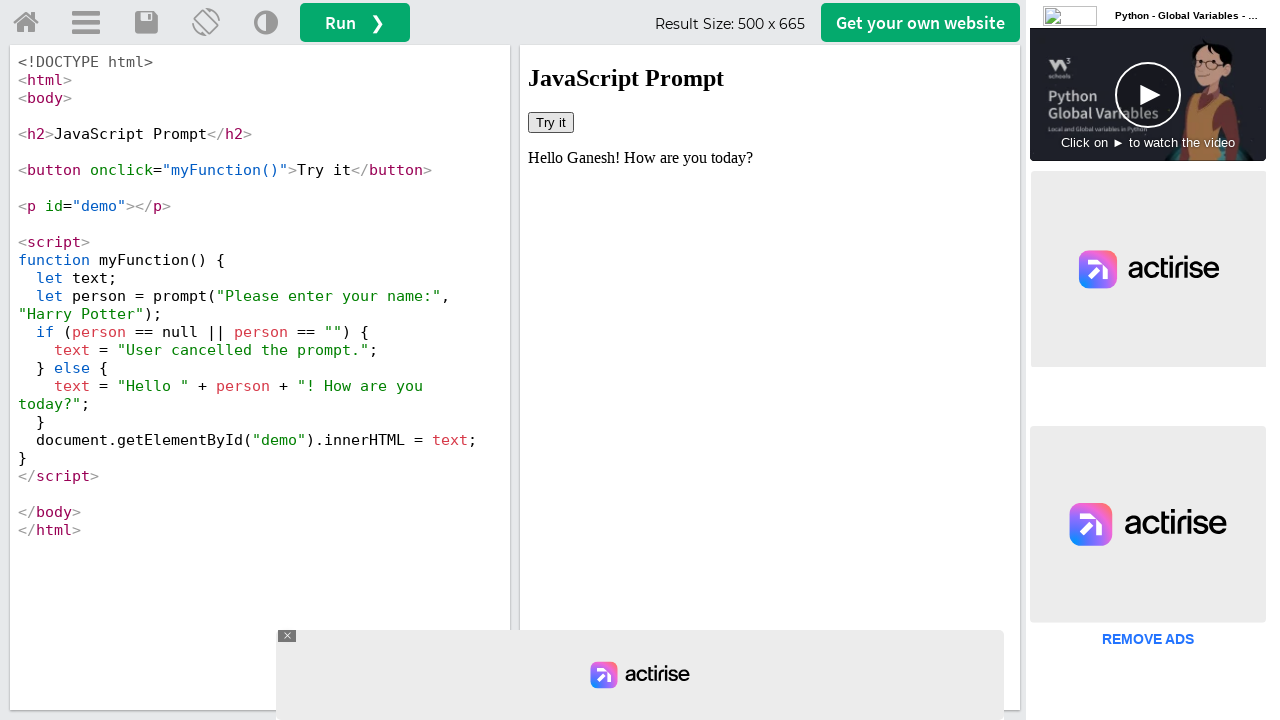

Verified that 'Ganesh' appears in the demo text
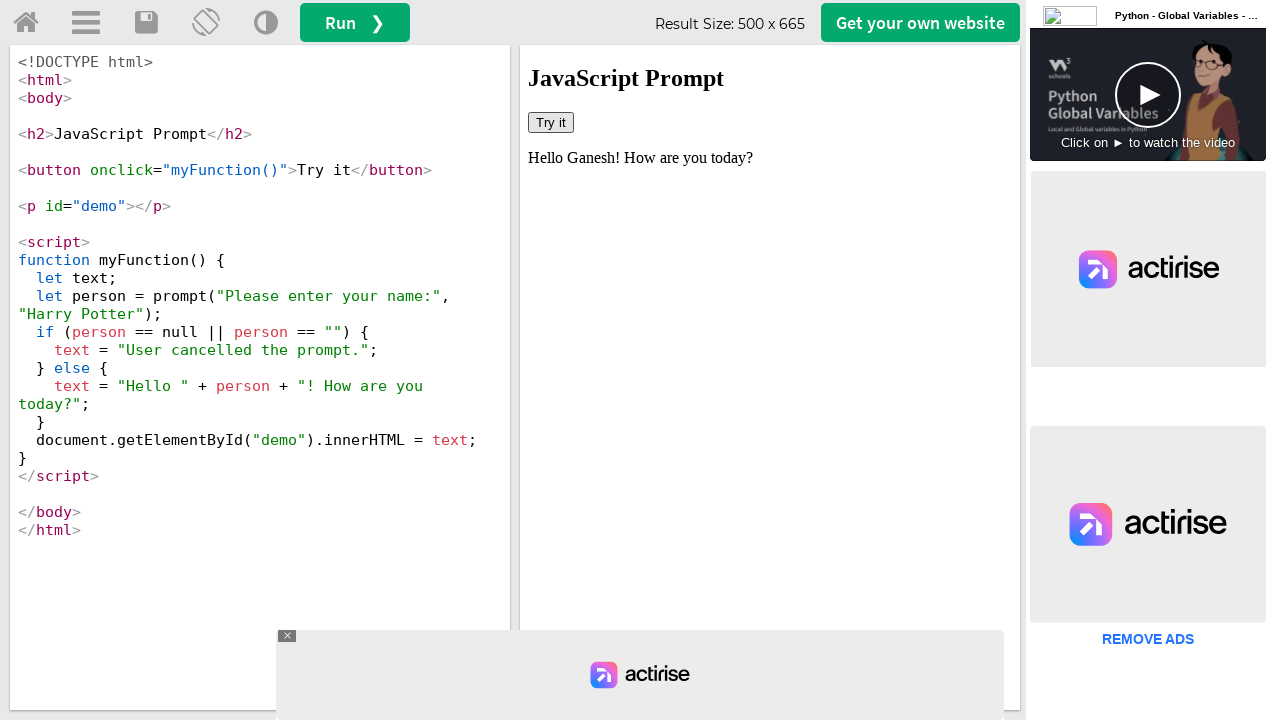

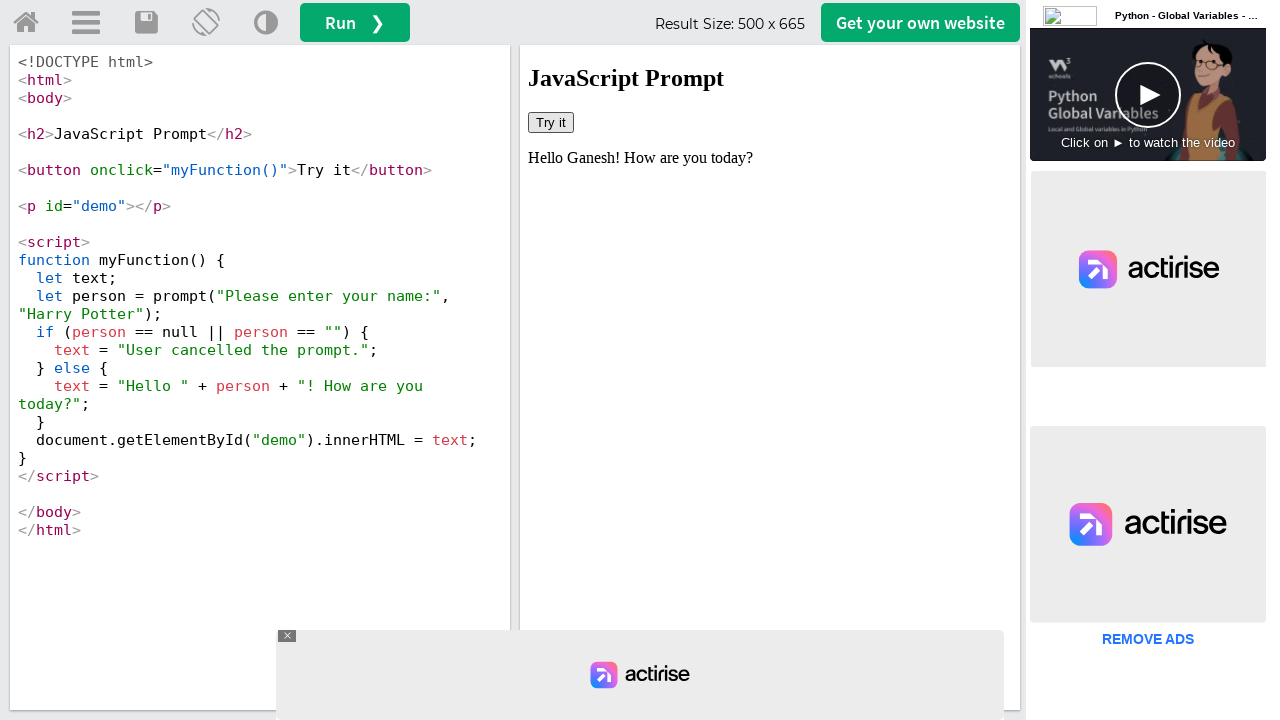